Tests multi-select dropdown functionality by selecting multiple options using different selection methods (visible text, index, value) and then deselecting one option.

Starting URL: https://v1.training-support.net/selenium/selects

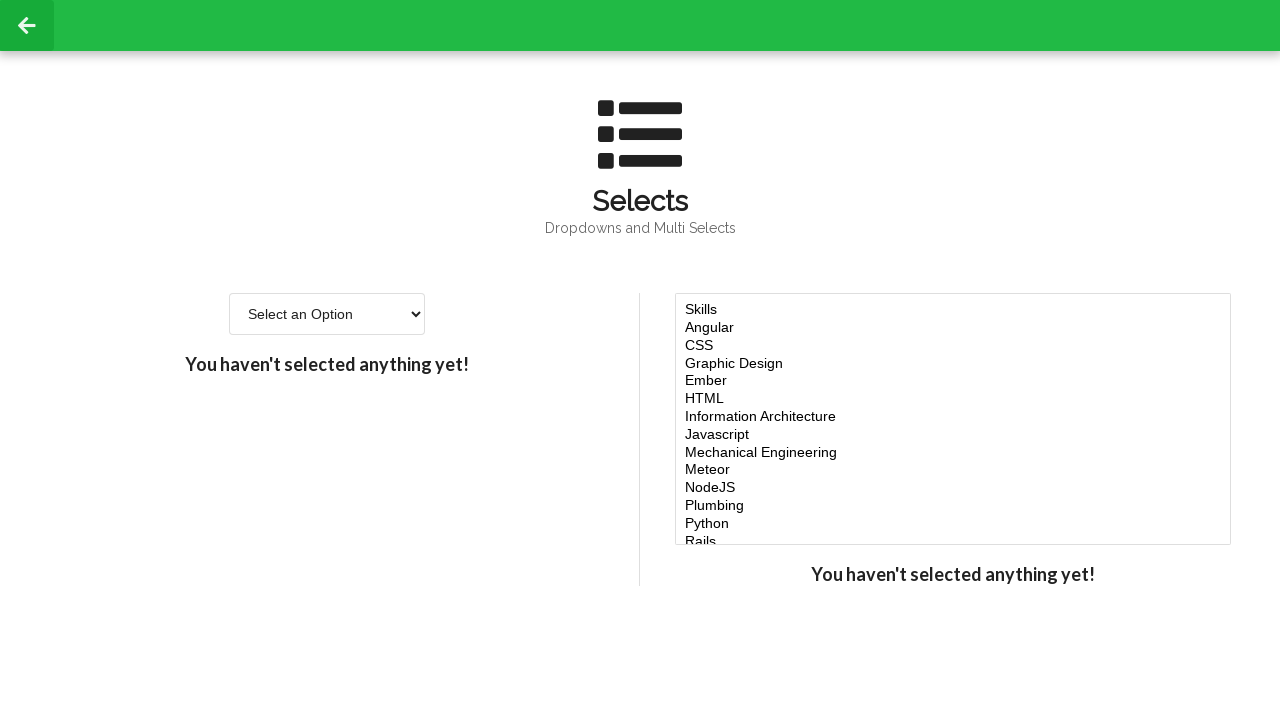

Located the multi-select dropdown element
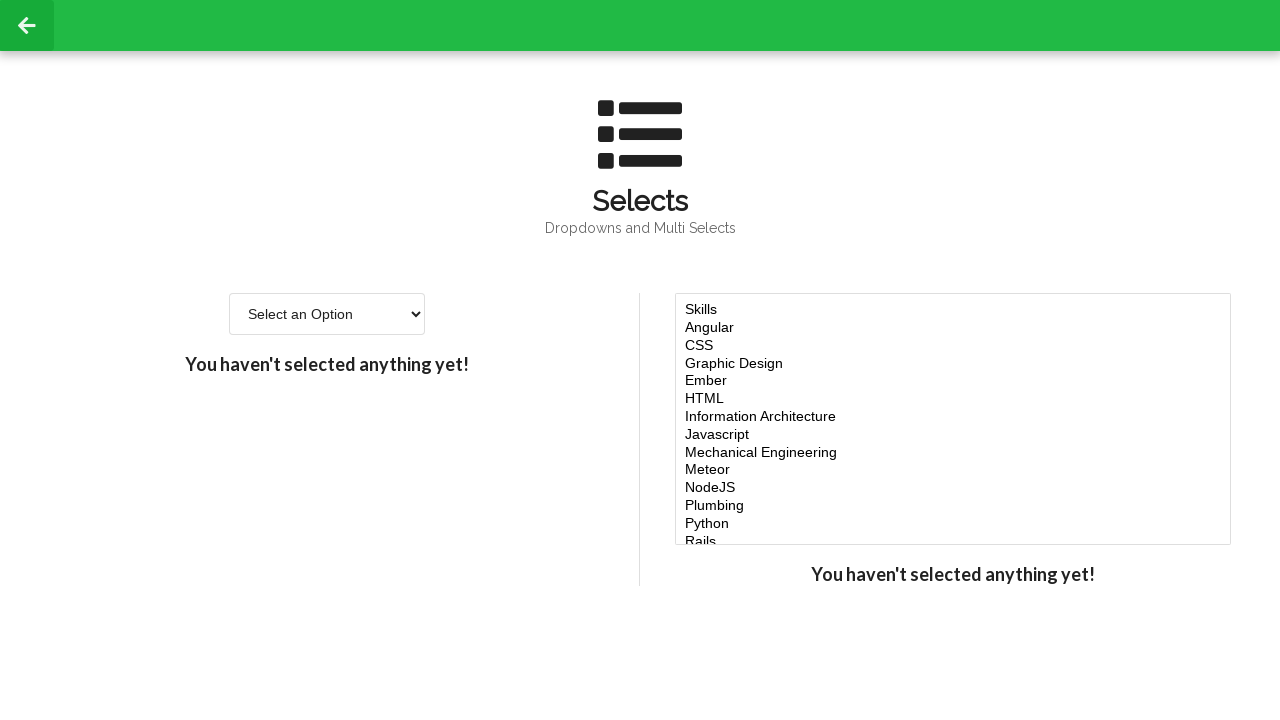

Selected 'Javascript' option using visible text on #multi-select
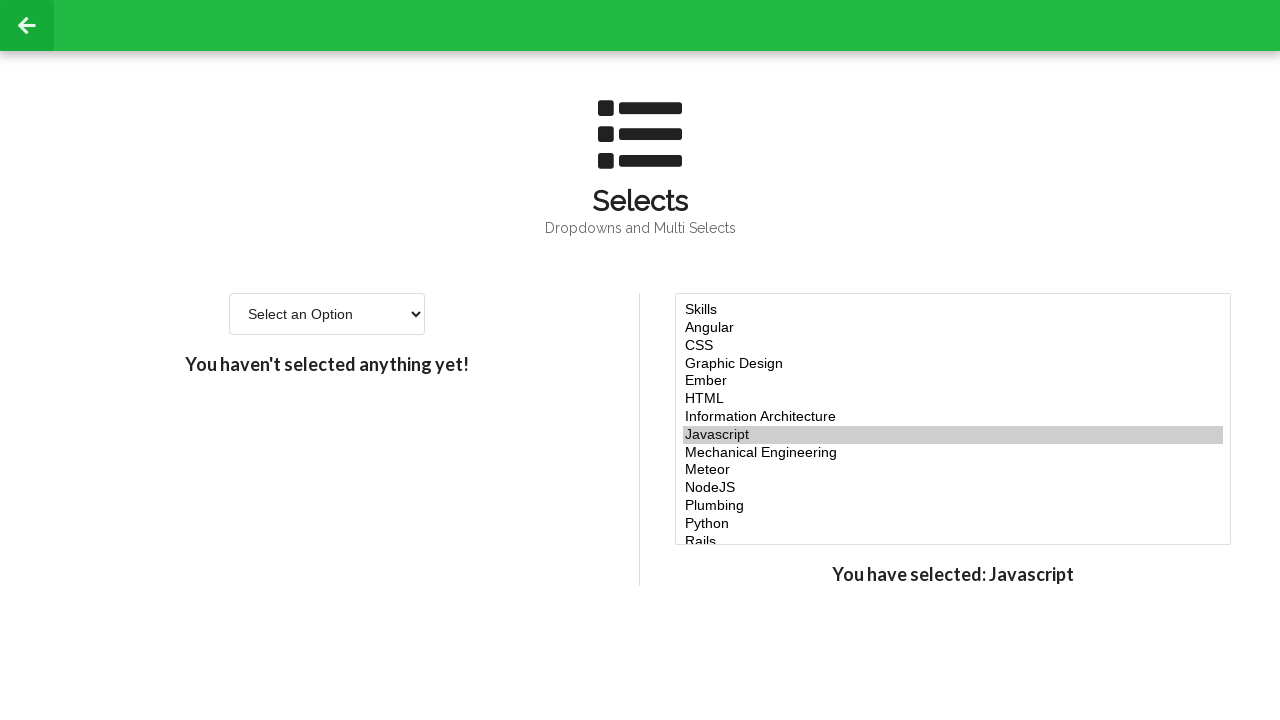

Selected option at index 4 on #multi-select
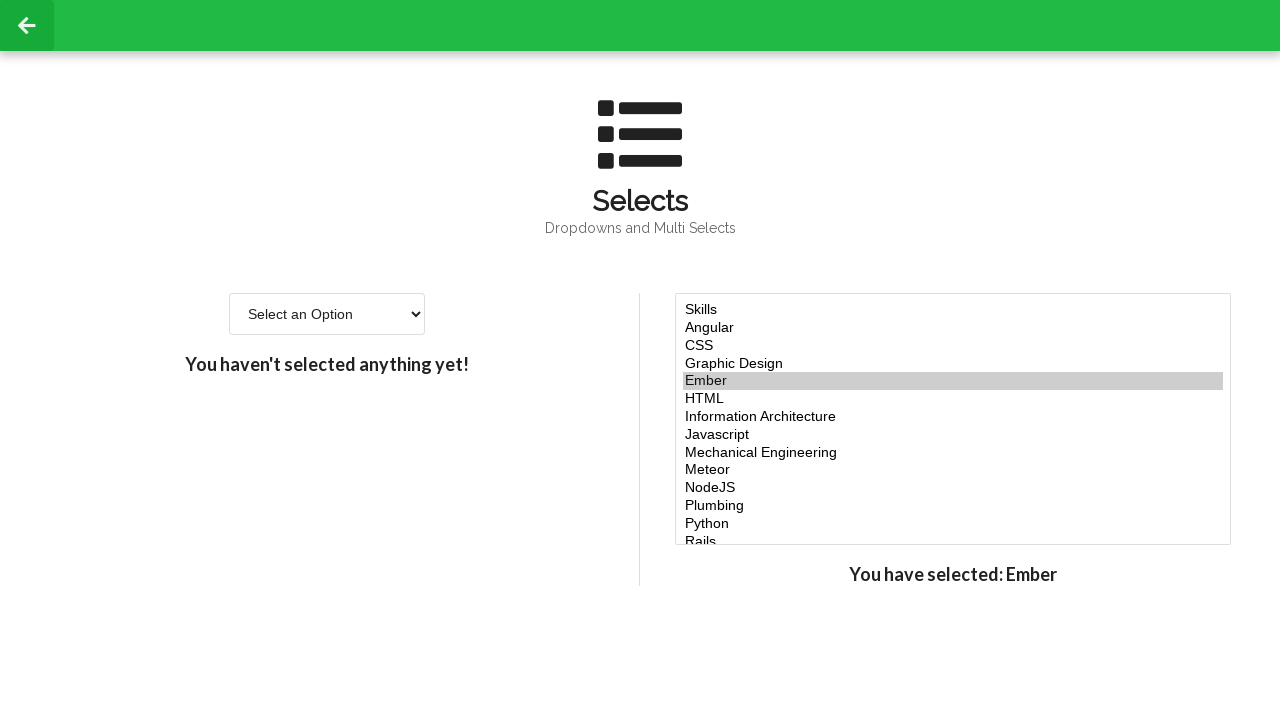

Selected option at index 5 on #multi-select
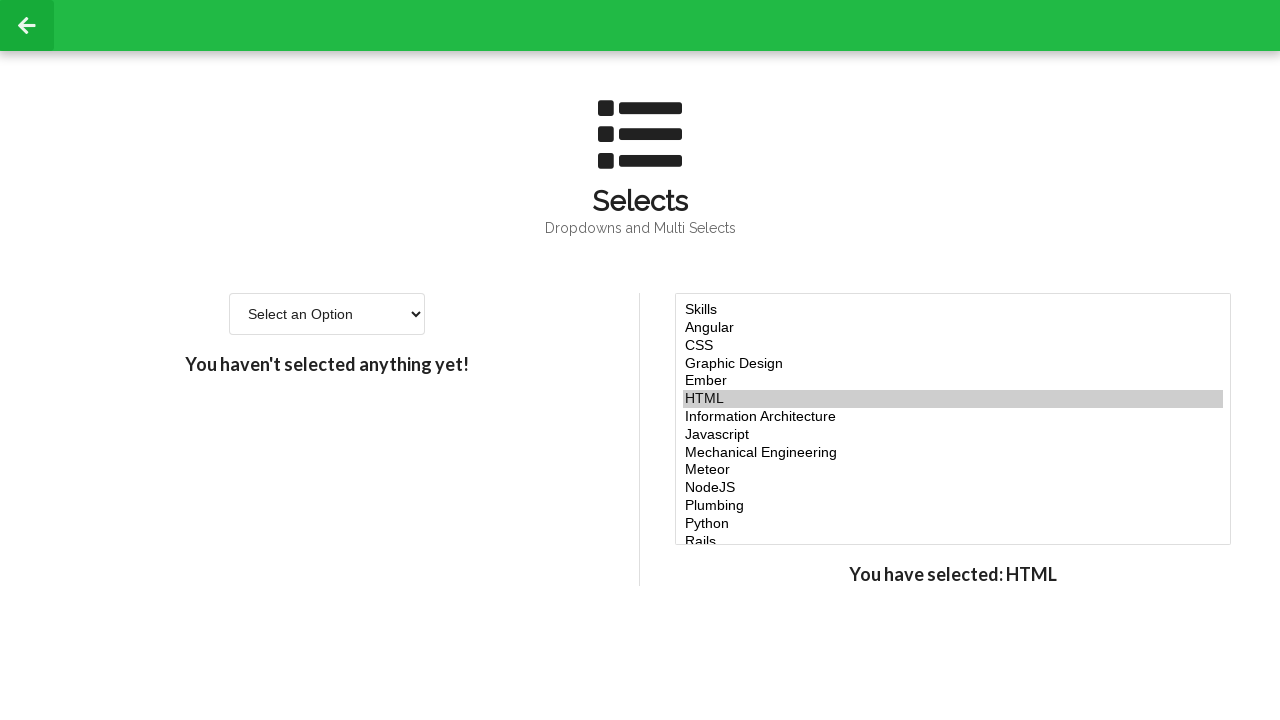

Selected option at index 6 on #multi-select
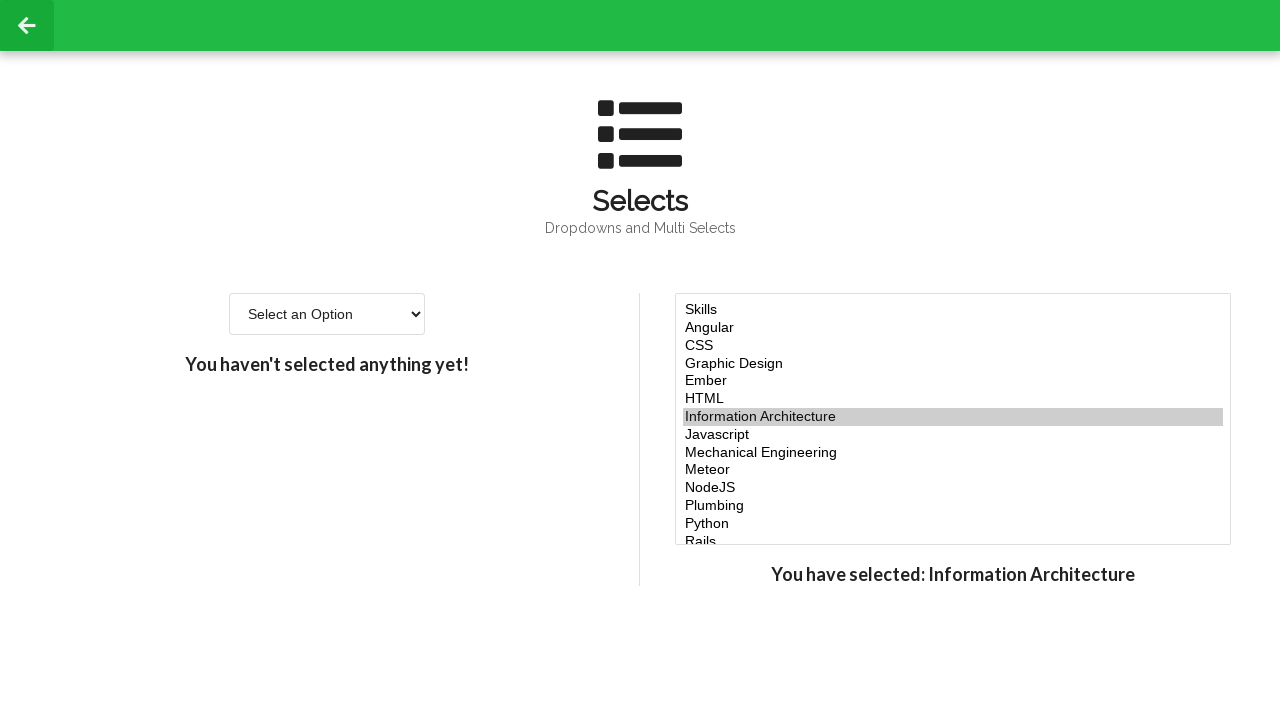

Selected 'NodeJS' option using value attribute 'node' on #multi-select
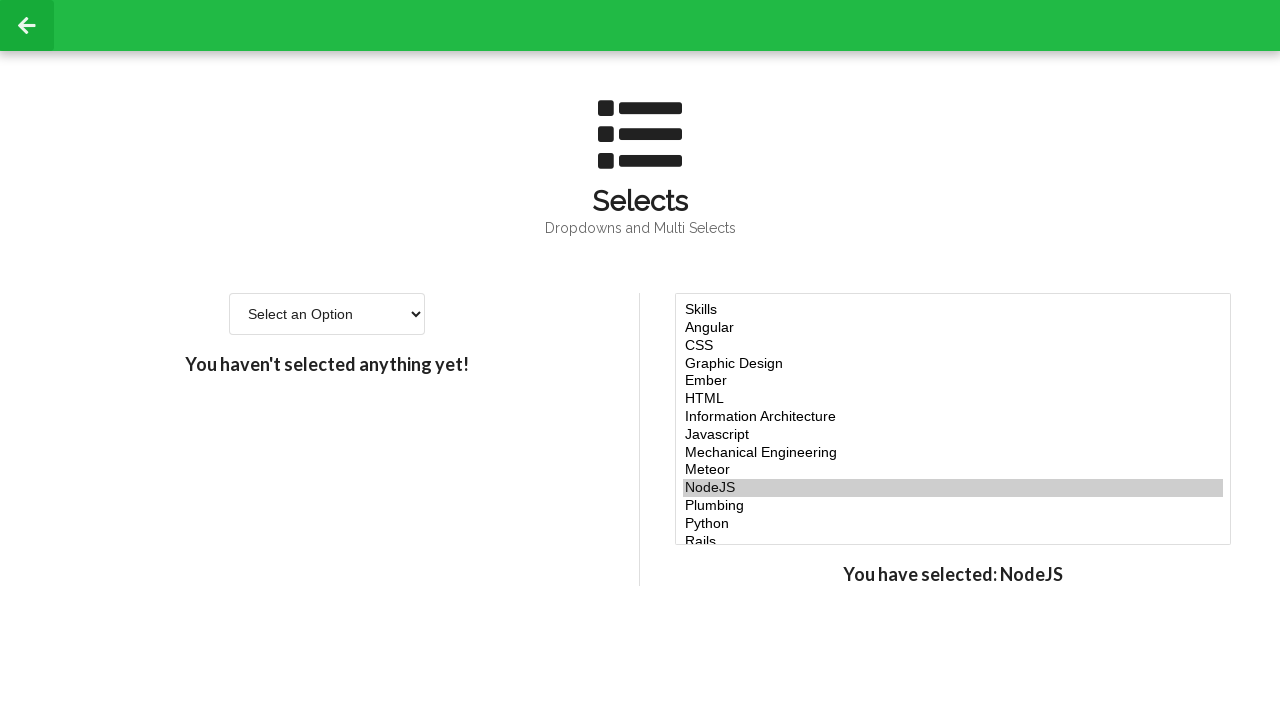

Verified that selected options are present in the dropdown
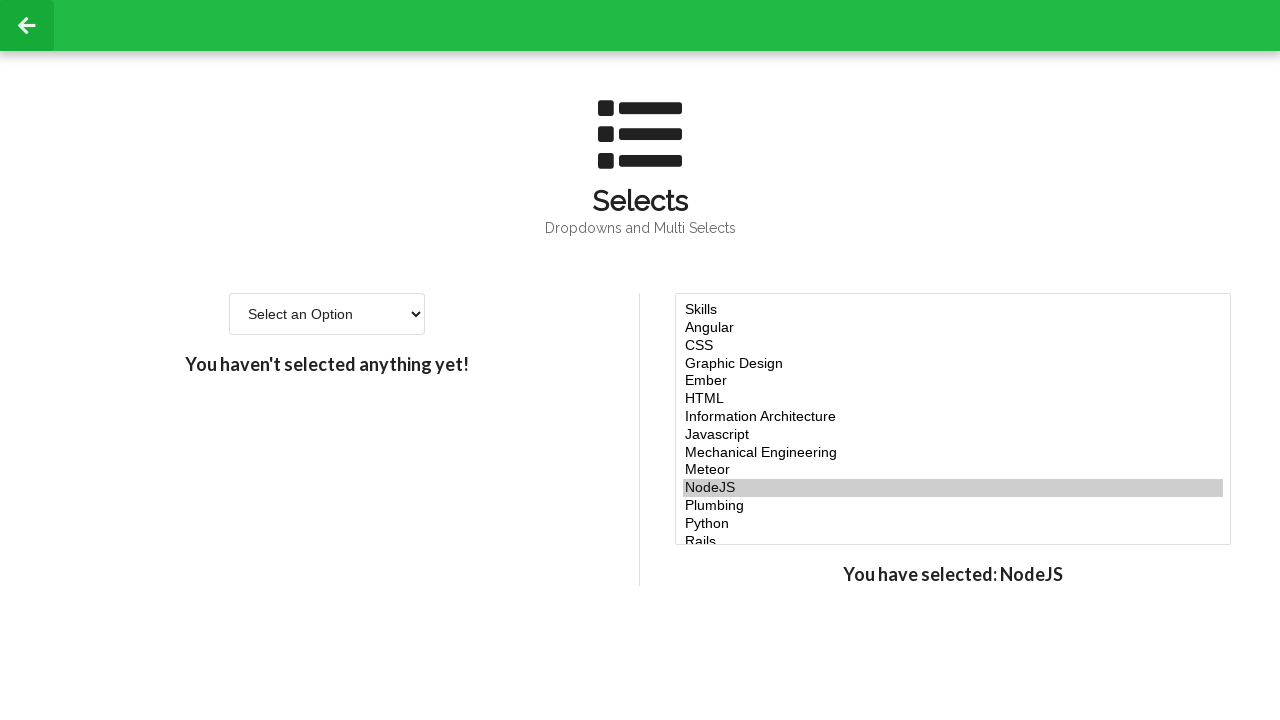

Retrieved all currently selected option values
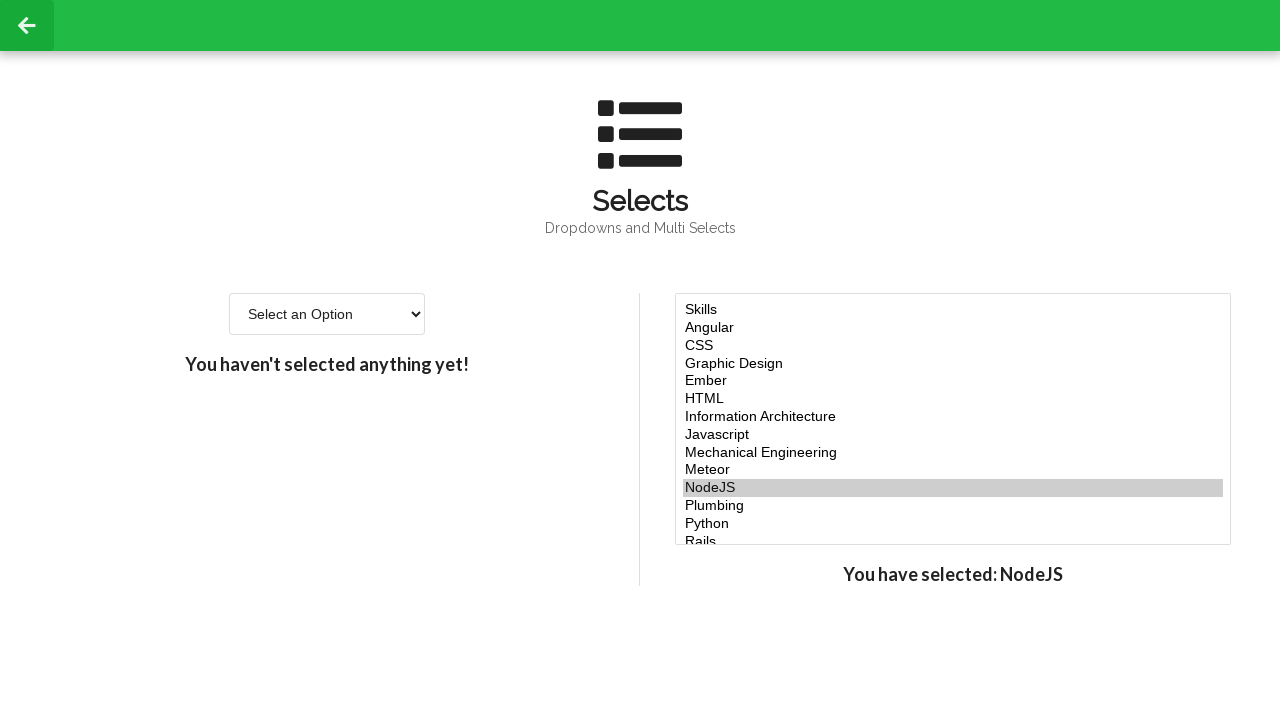

Retrieved the value of the option at index 5 to exclude it
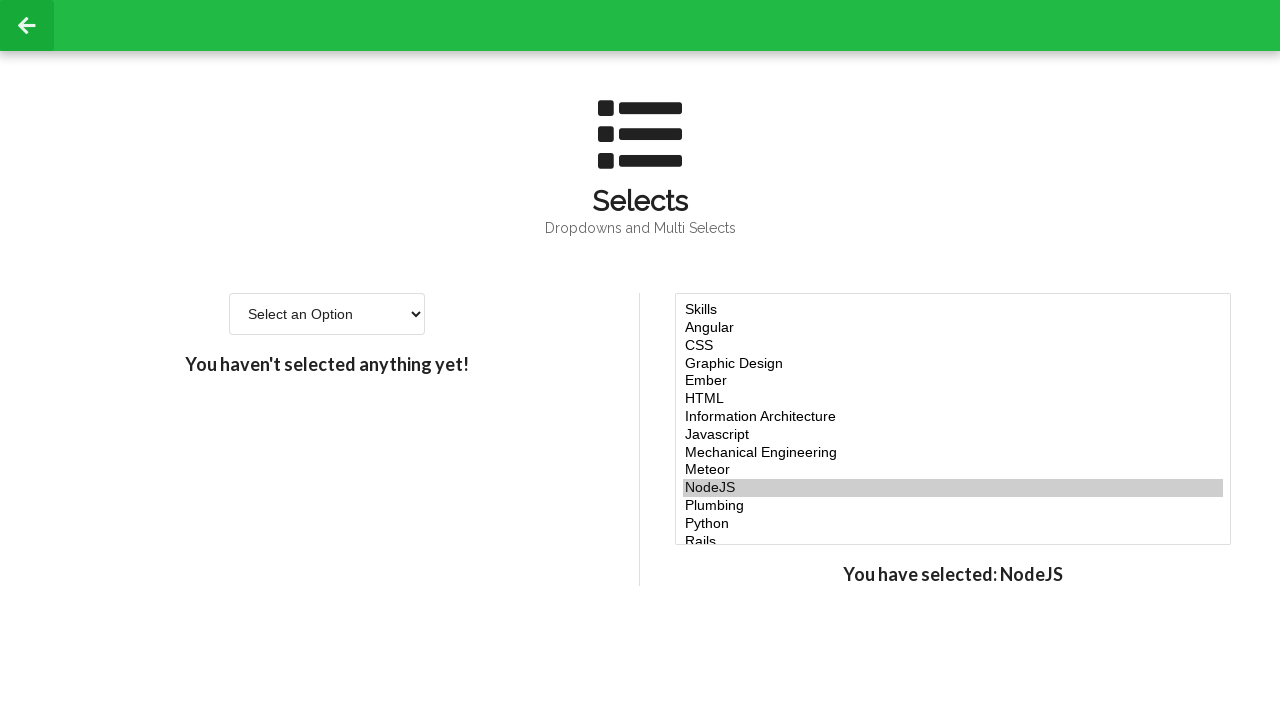

Deselected the option at index 5 by re-selecting all other options on #multi-select
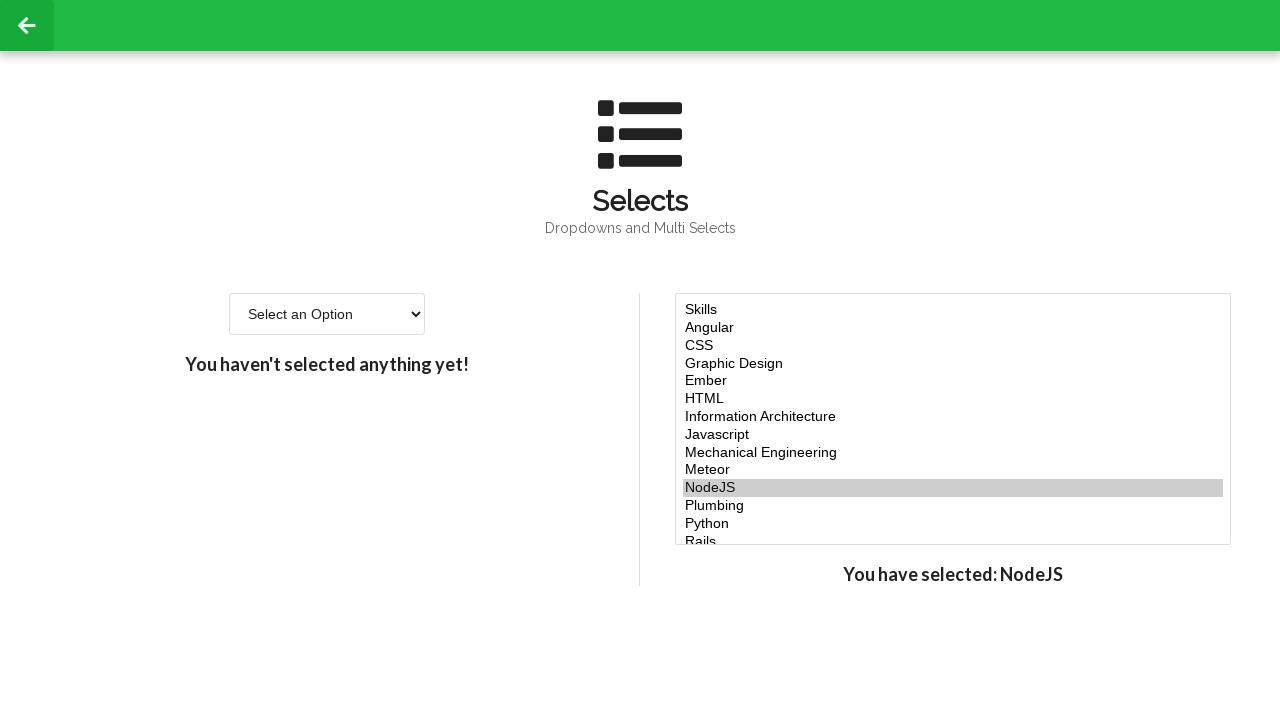

Waited 500ms to observe final selection state
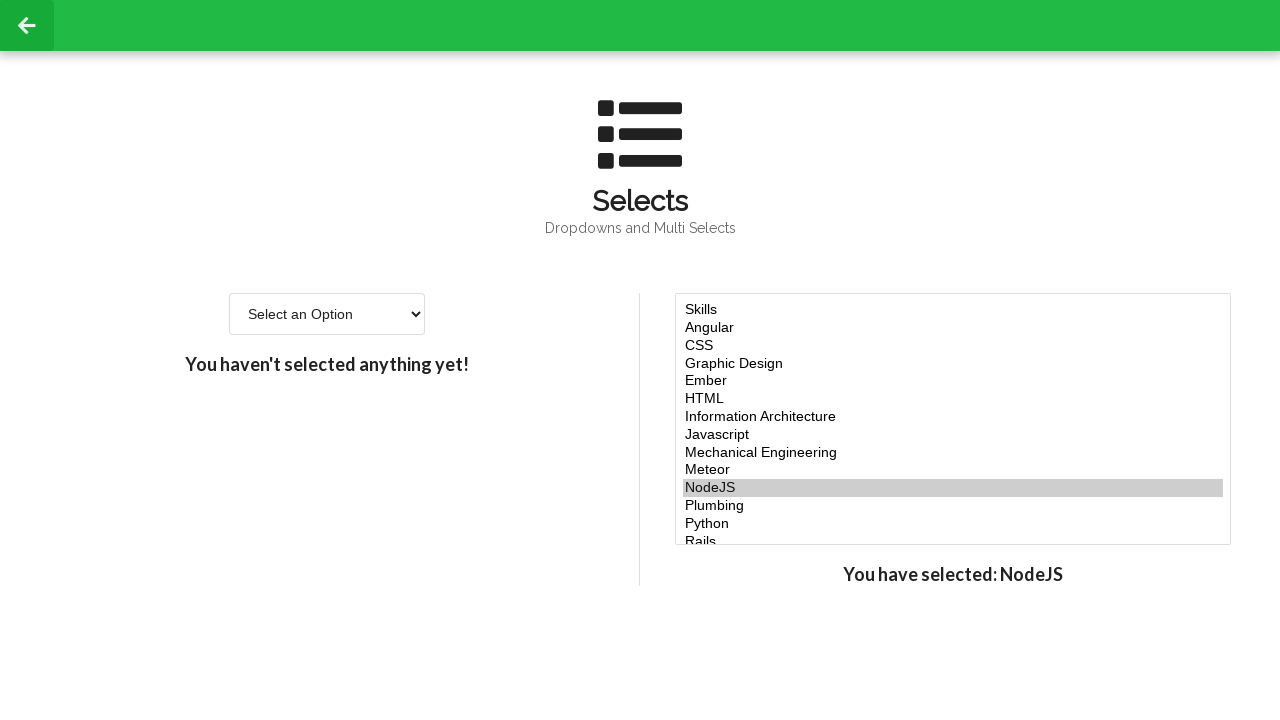

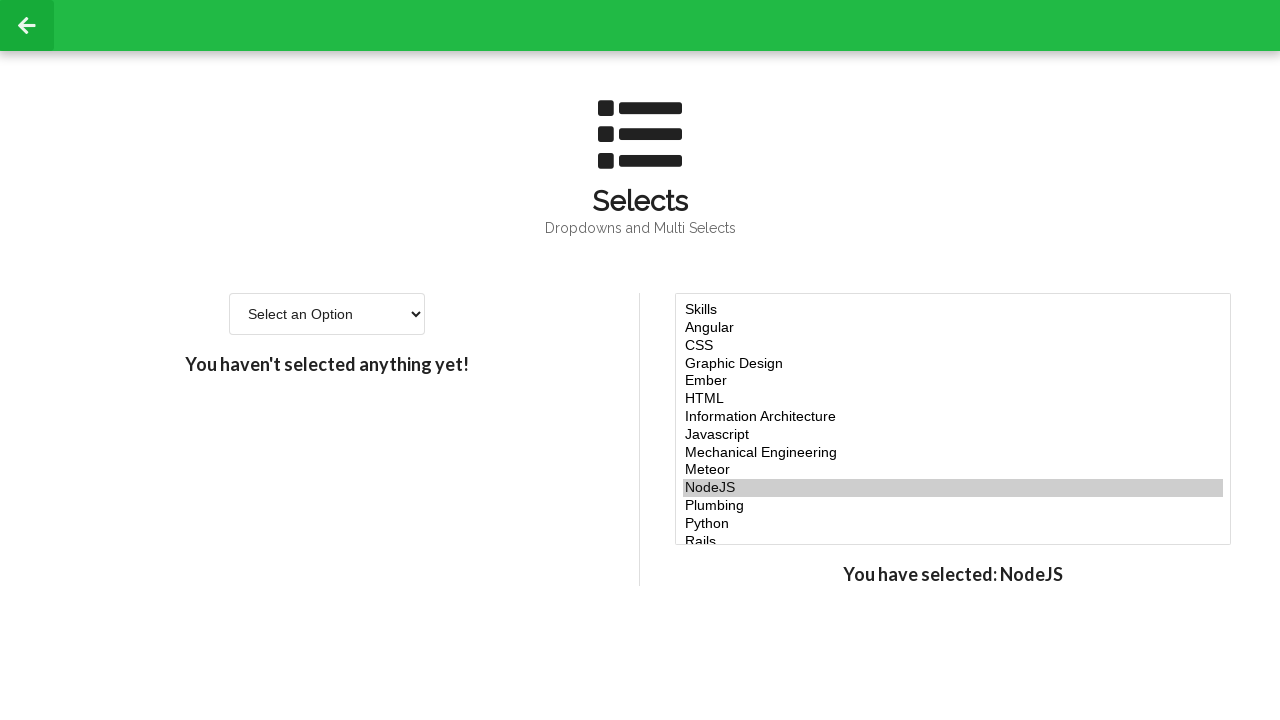